Tests dynamic content loading by clicking a Start button and verifying that "Hello World!" text appears after the loading completes

Starting URL: https://the-internet.herokuapp.com/dynamic_loading/1

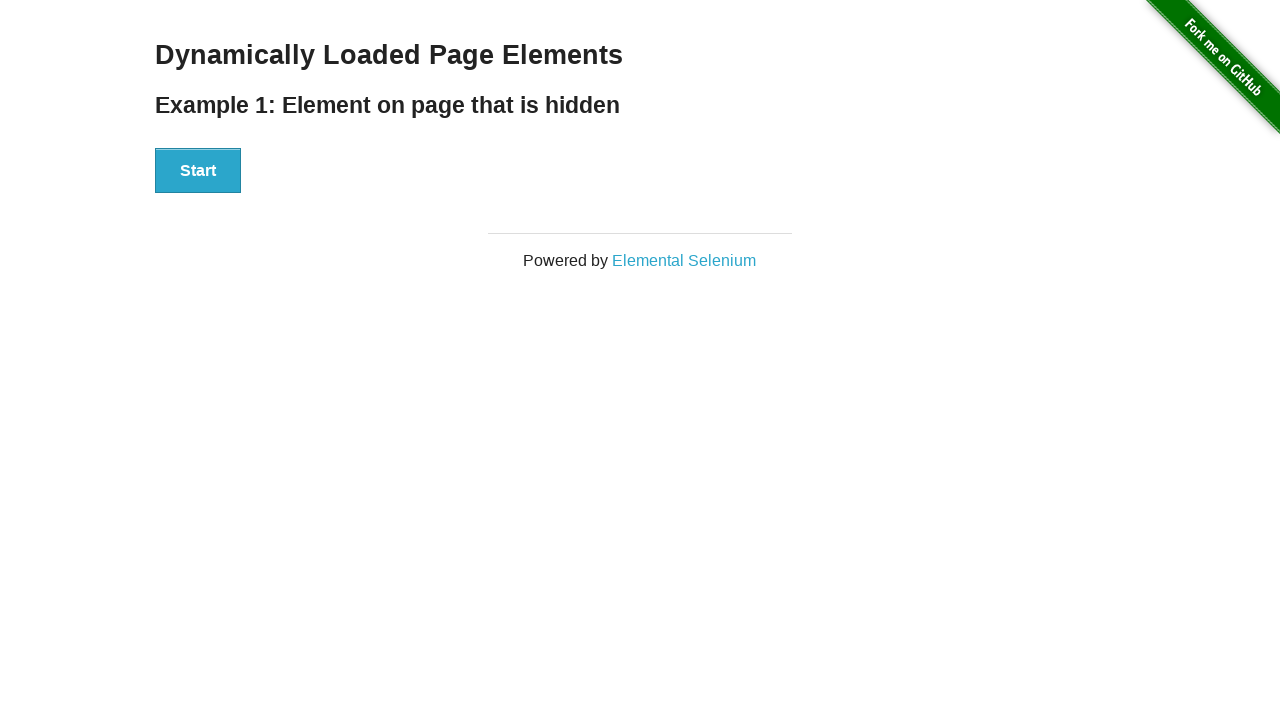

Clicked Start button to trigger dynamic content loading at (198, 171) on xpath=//div[@id='start']//button
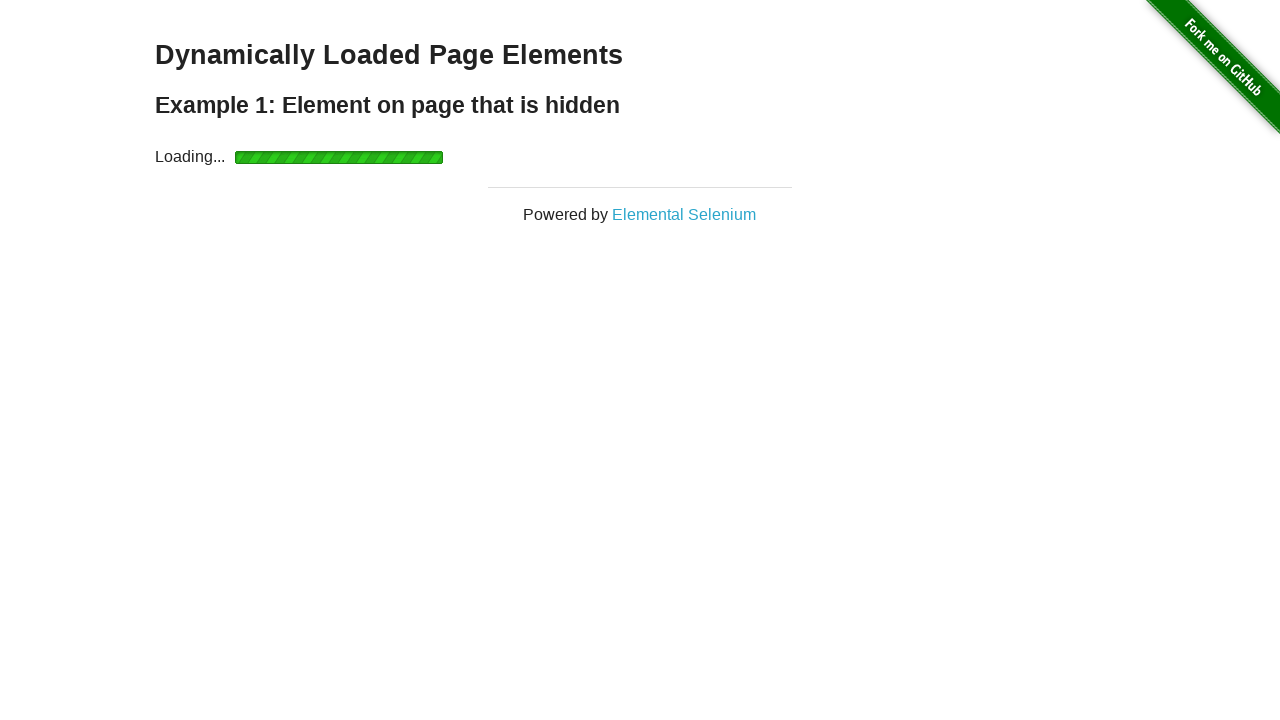

Waited for 'Hello World!' element to become visible after loading completed
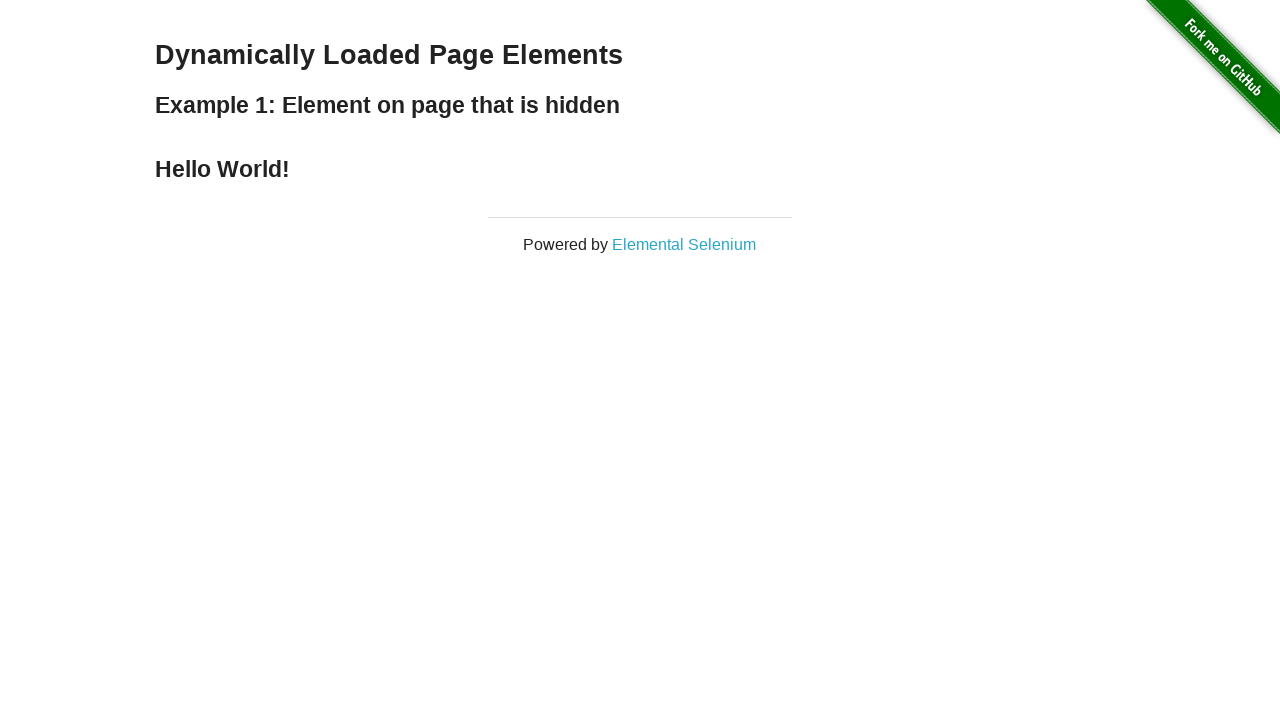

Verified that element contains expected text 'Hello World!'
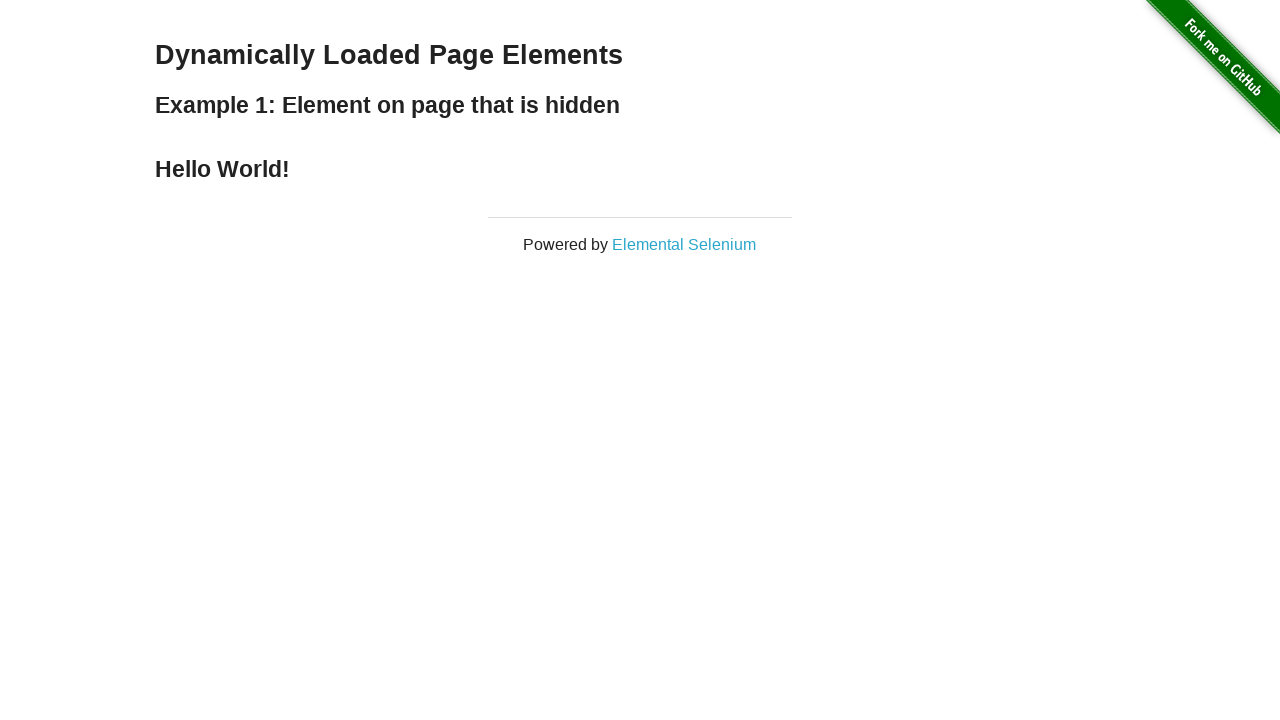

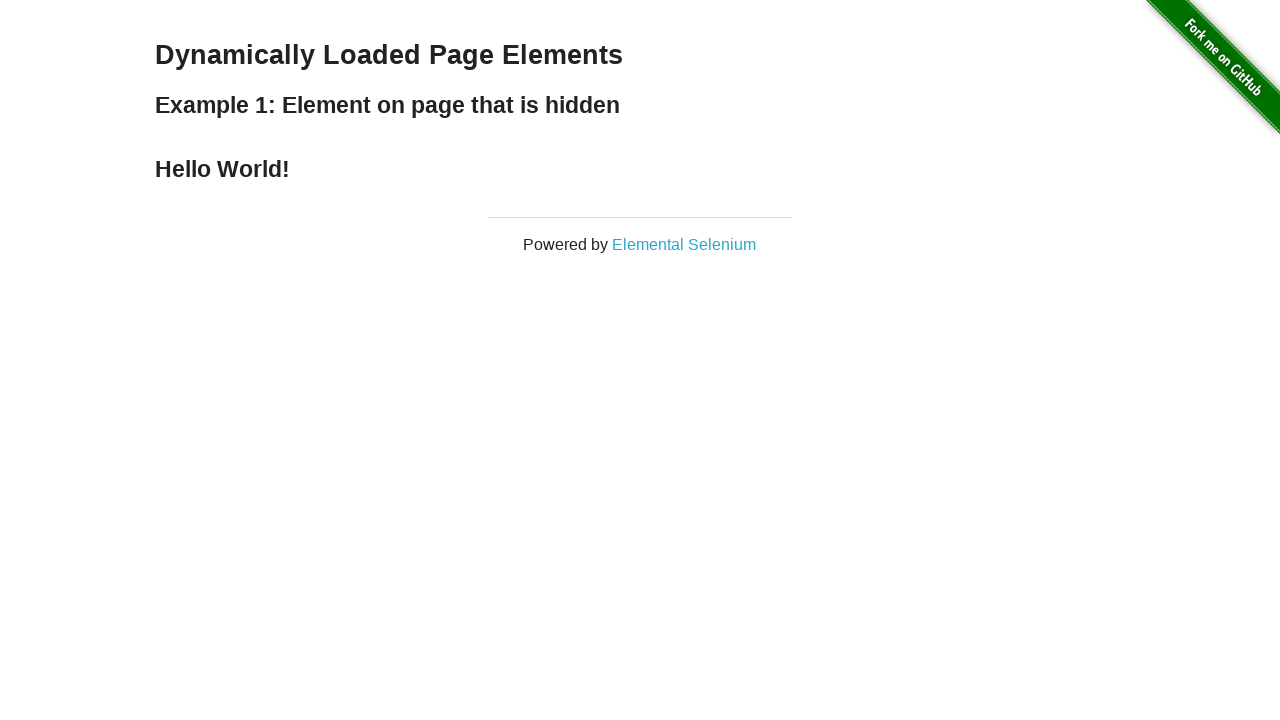